Tests that clicking the button inside nested iframes causes the expected notification text to appear

Starting URL: https://qaplayground.dev/apps/iframe/

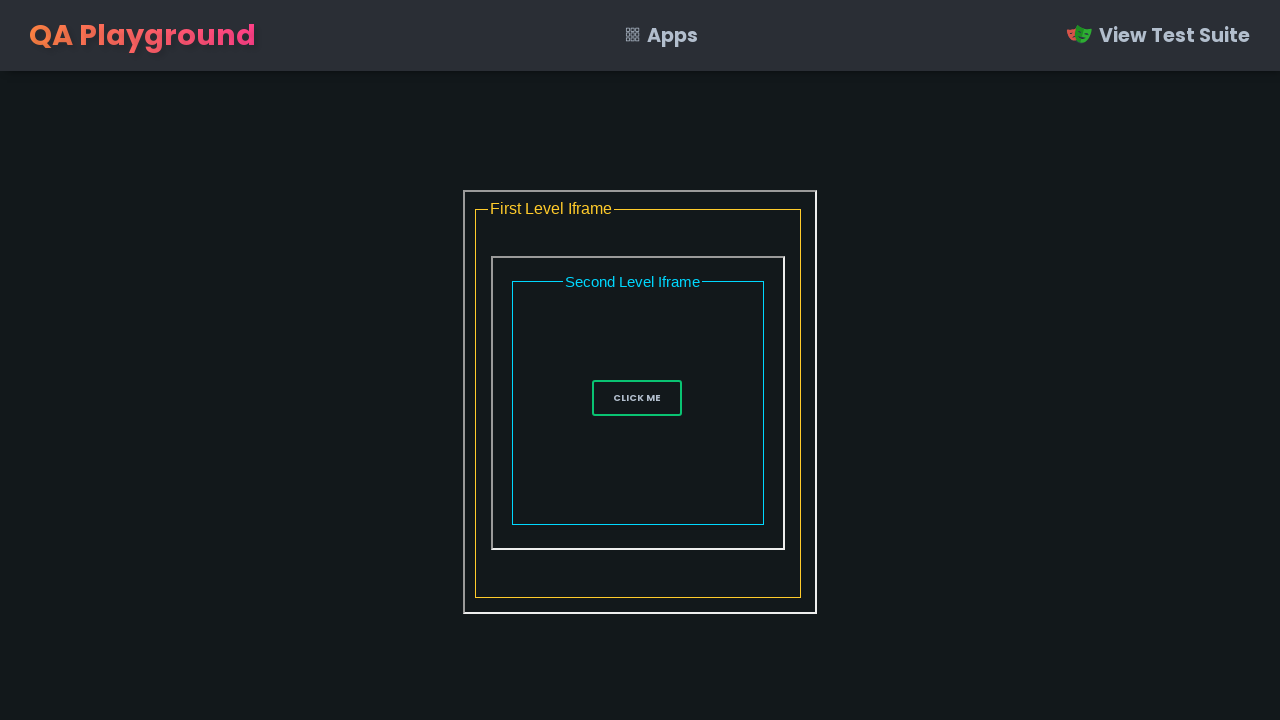

Located first level iframe (iframe1.html)
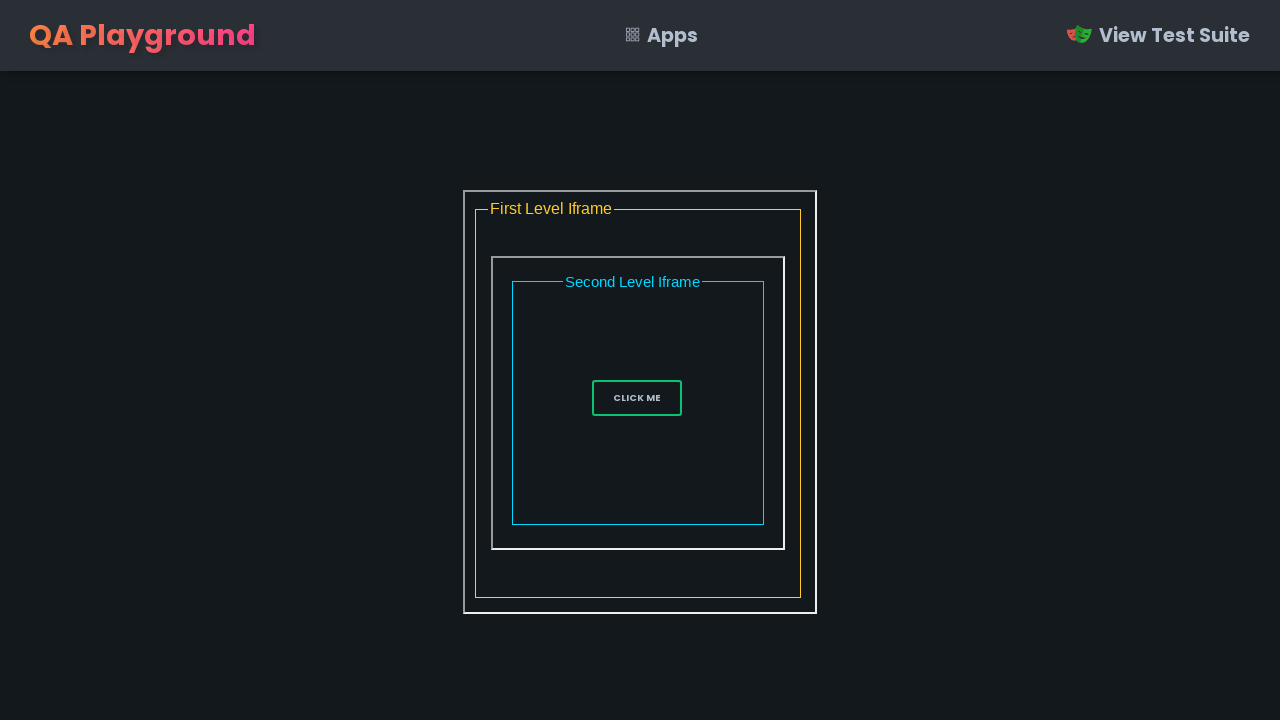

Located second level iframe (iframe2.html) inside first iframe
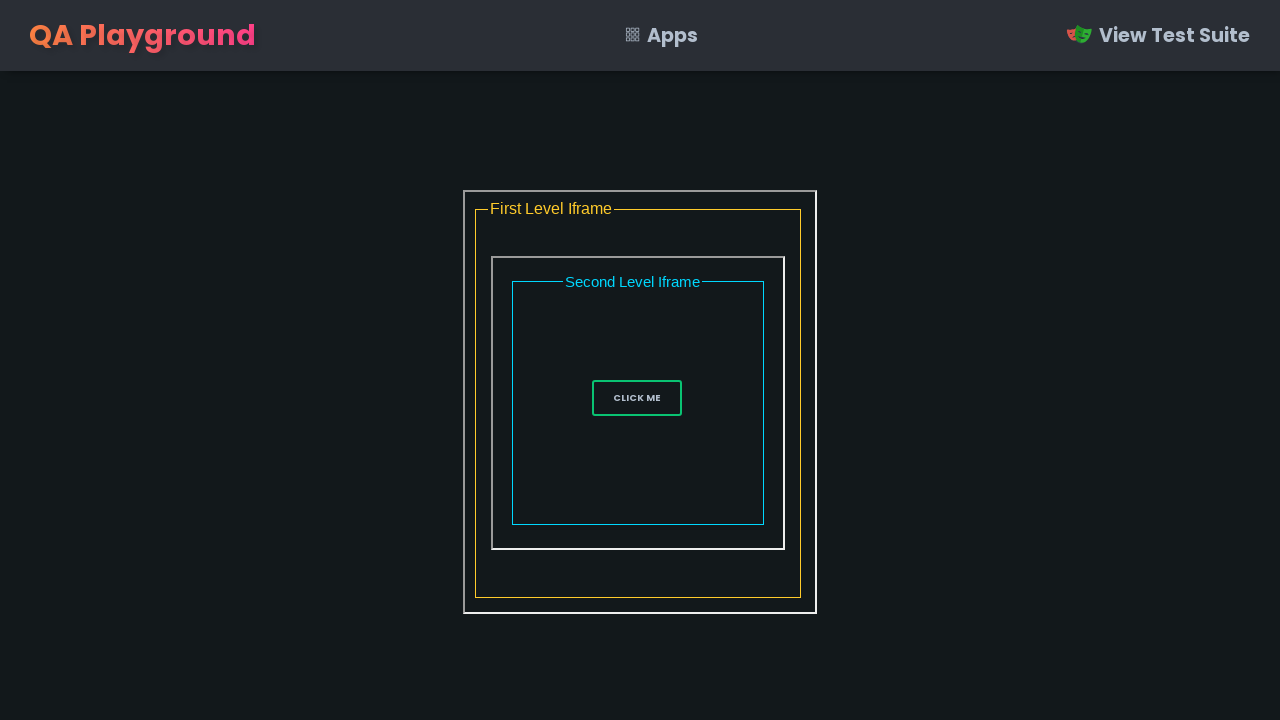

Located button element in nested iframe
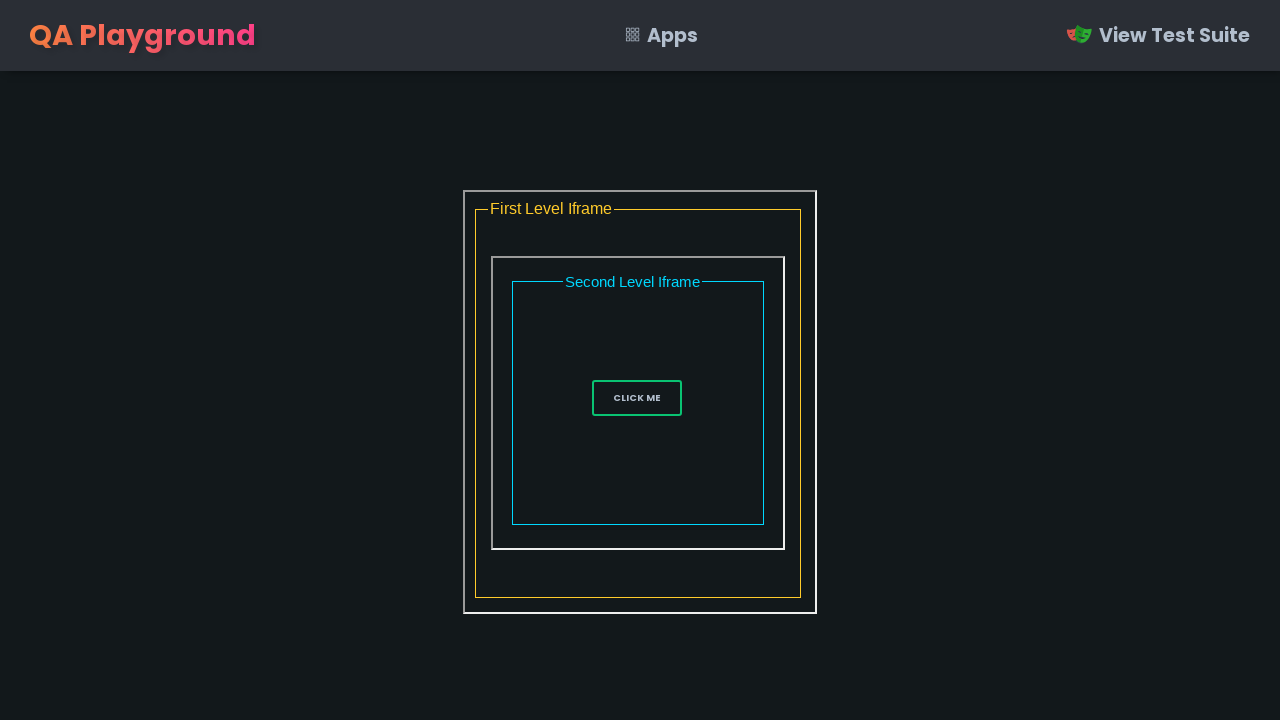

Button became visible in nested iframe
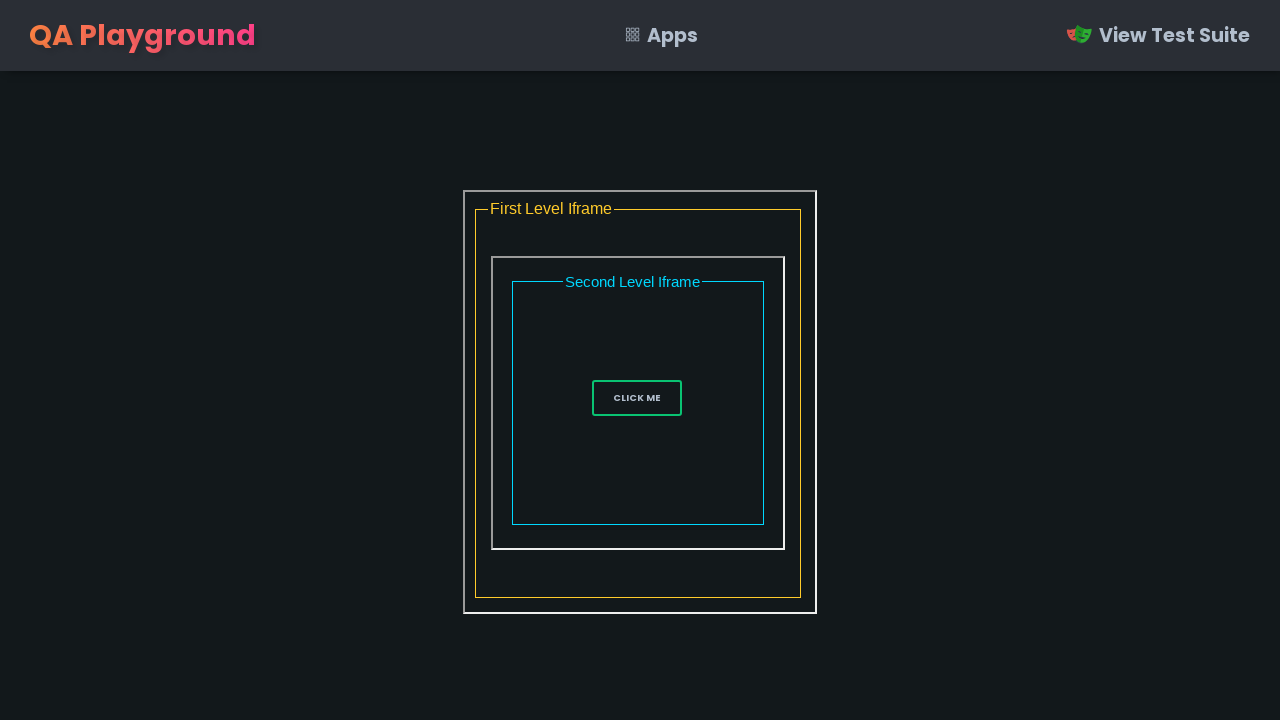

Clicked button in nested iframe at (637, 398) on iframe[src="iframe1.html"] >> internal:control=enter-frame >> iframe[src="iframe
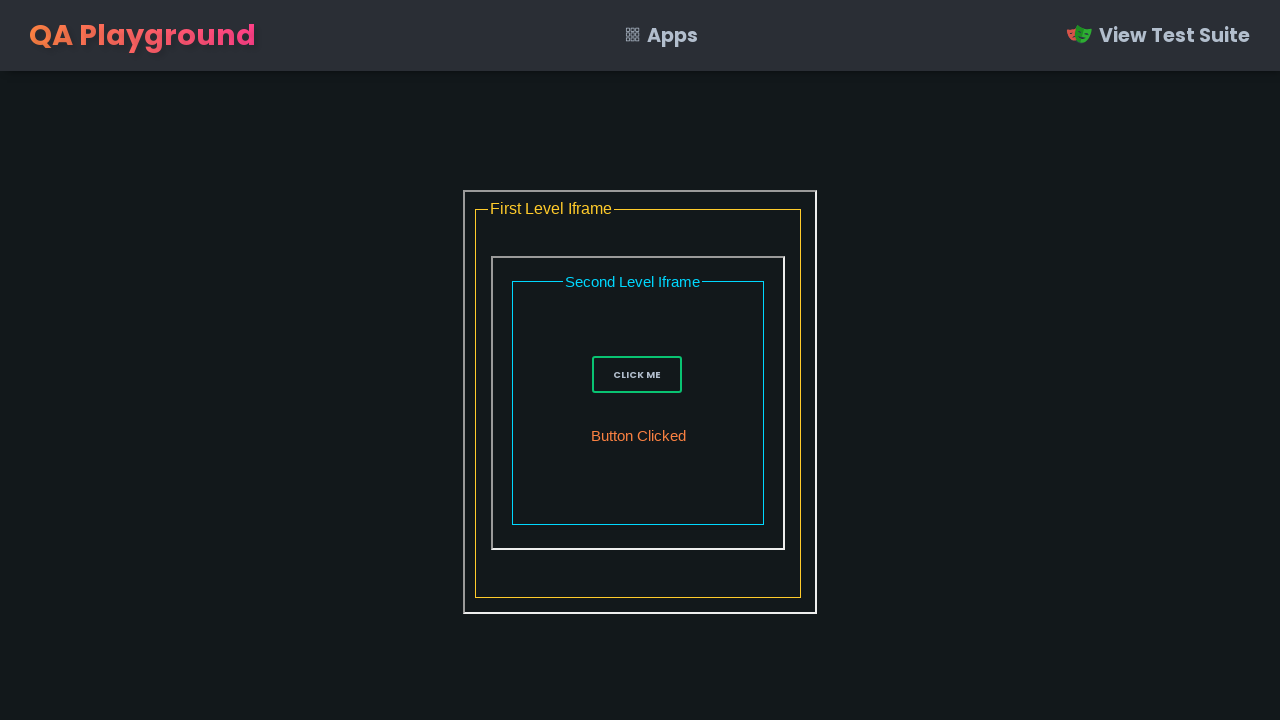

Located notification message element
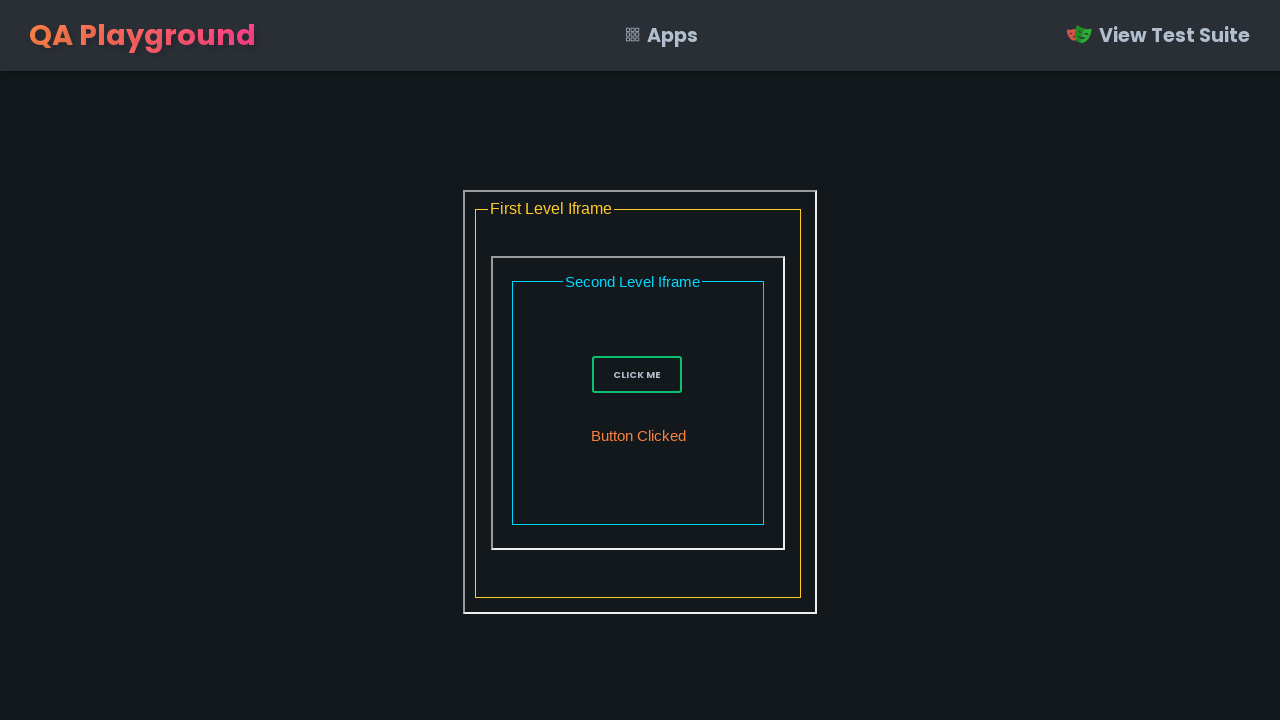

Notification message appeared after clicking button
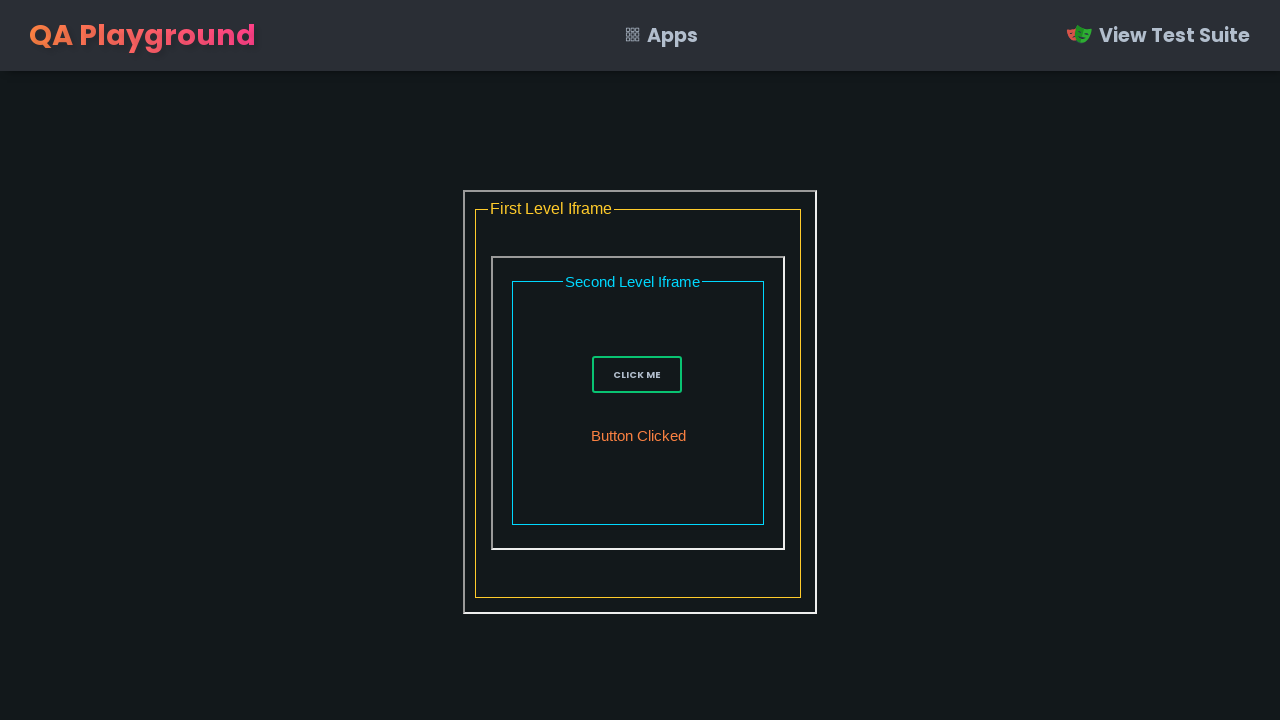

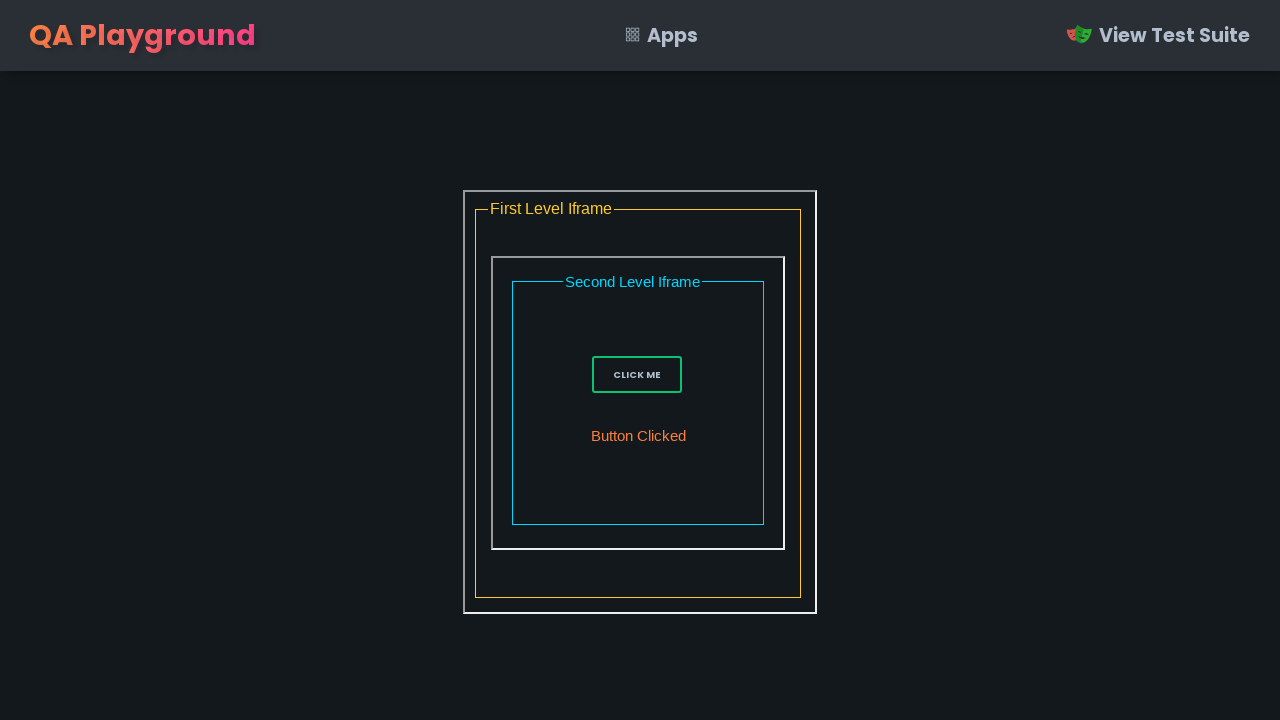